Opens a new window concurrently using Promise.all pattern, verifies the URL, fills an email field, closes the new window, and clicks home icon on original page.

Starting URL: https://leafground.com/window.xhtml

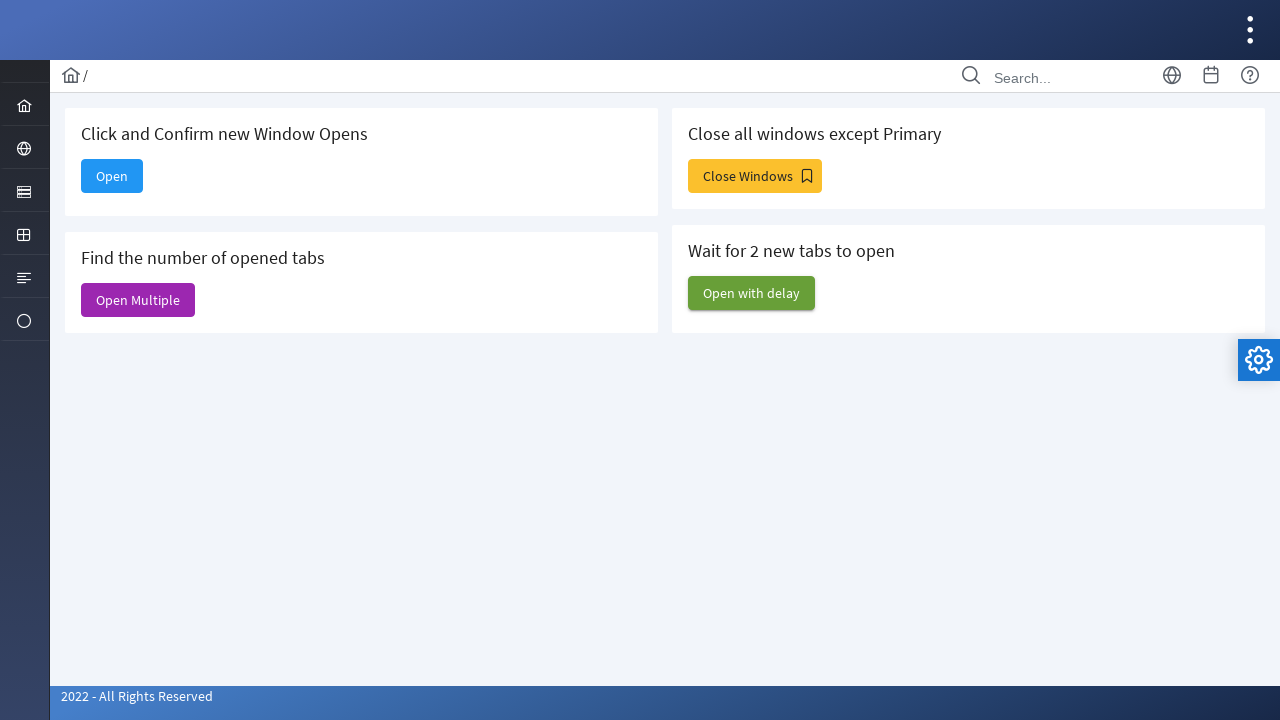

Clicked 'Open' button to trigger new window at (112, 176) on internal:text="Open"s
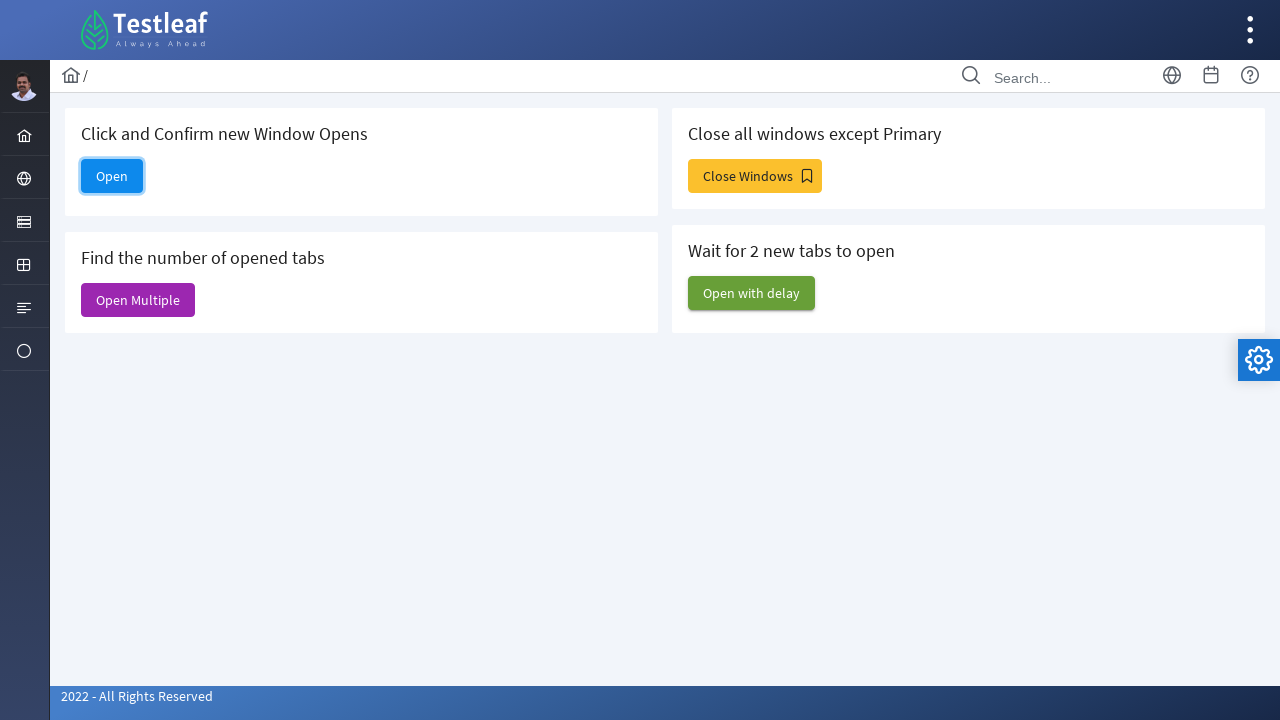

New window opened concurrently
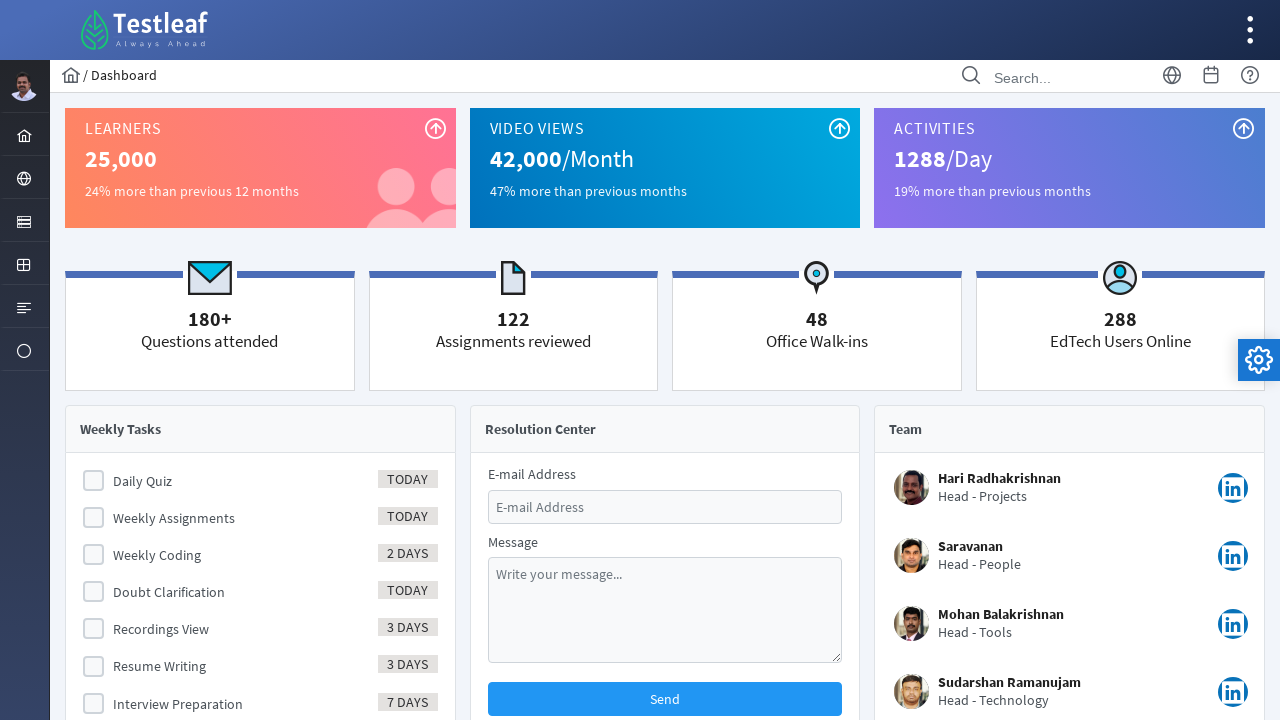

Verified new window loaded dashboard URL
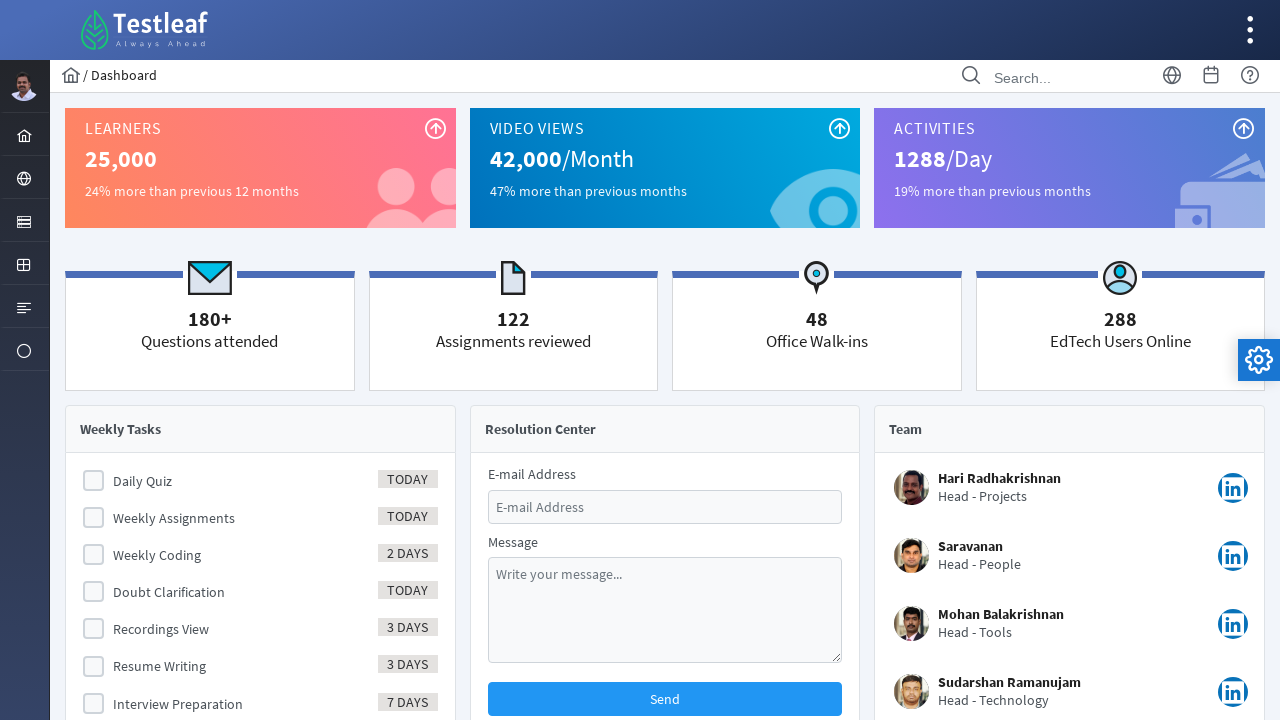

Filled email field with 'rr7@gmail.com' in new window on #email
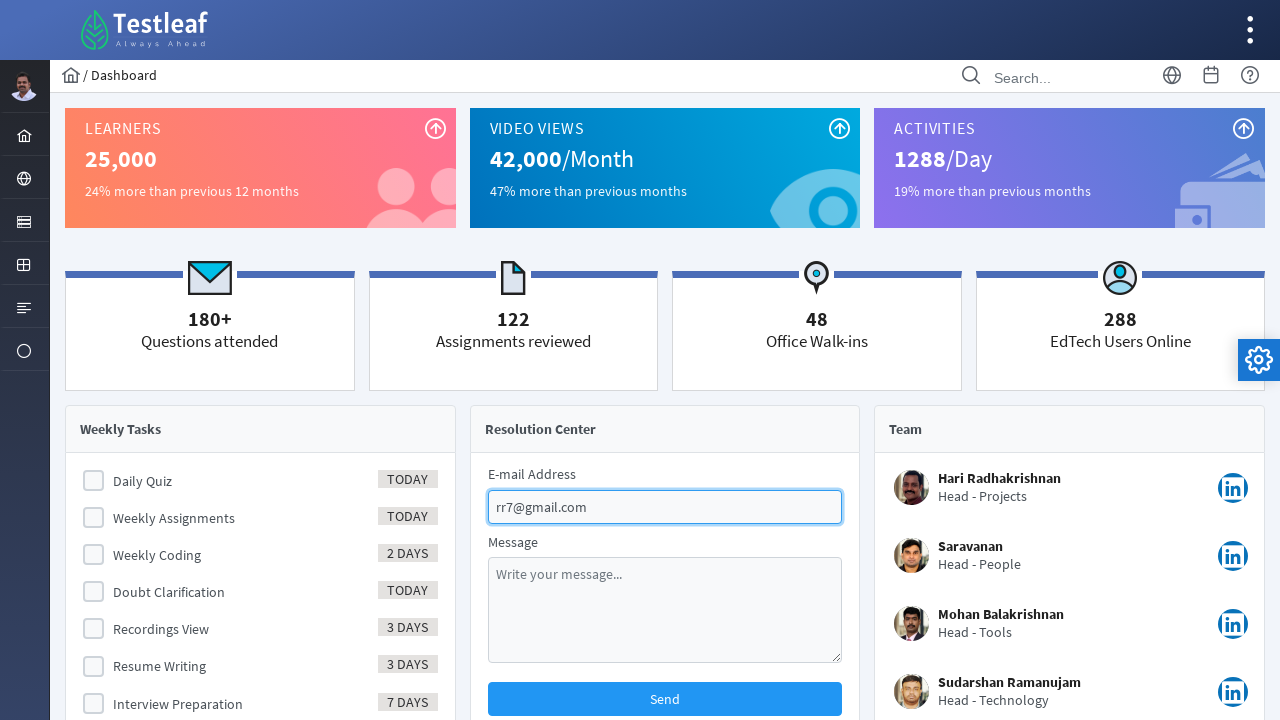

Waited 2 seconds for form processing
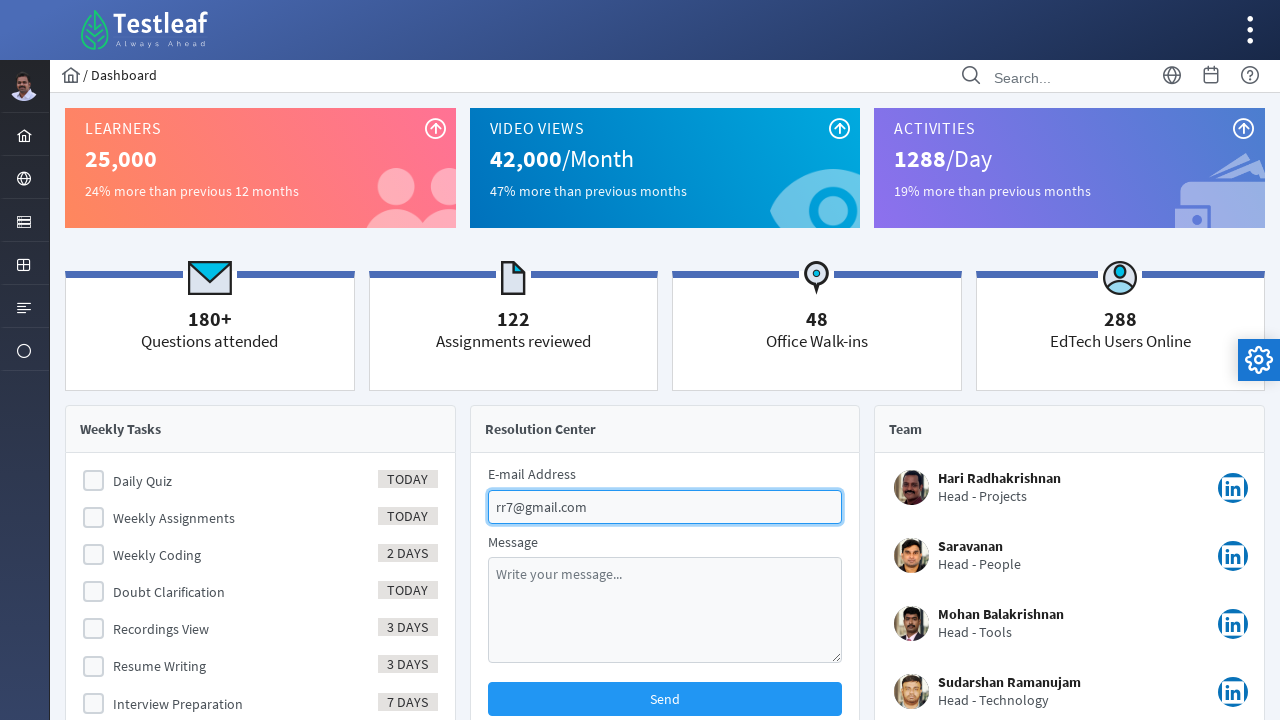

Closed new window
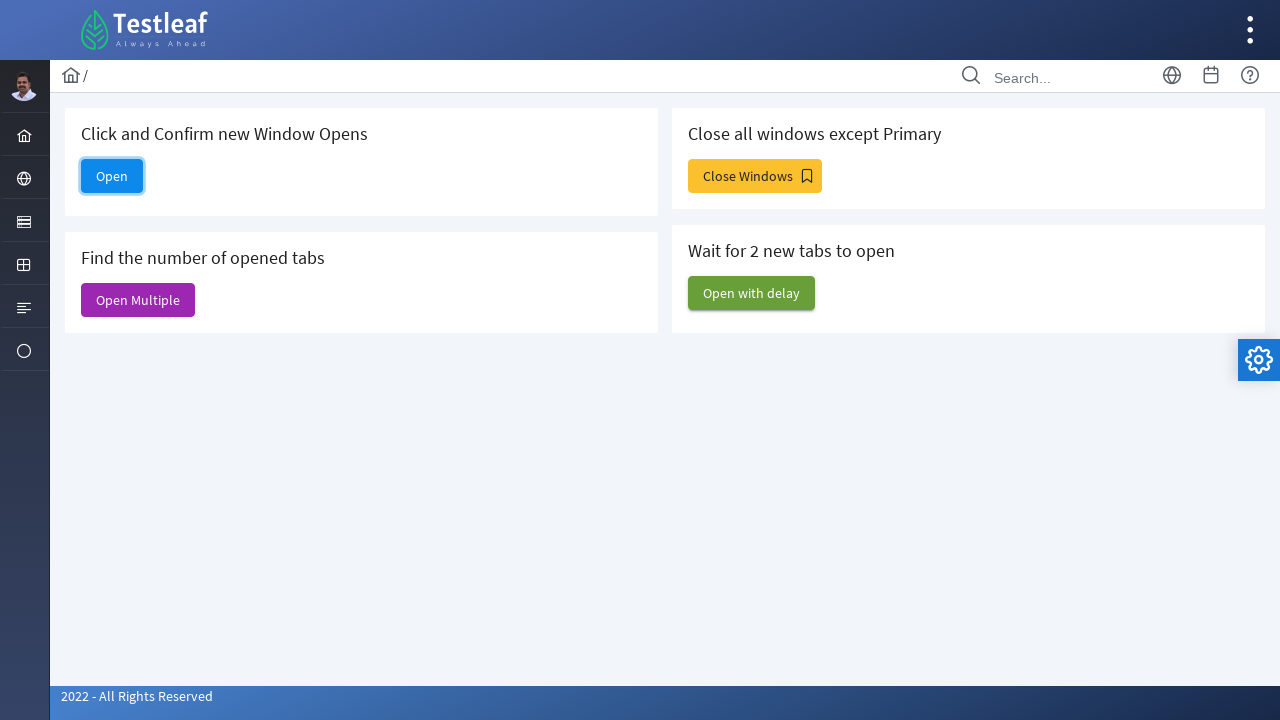

Clicked home icon on original page at (24, 136) on xpath=//i[@class='pi pi-home layout-menuitem-icon']
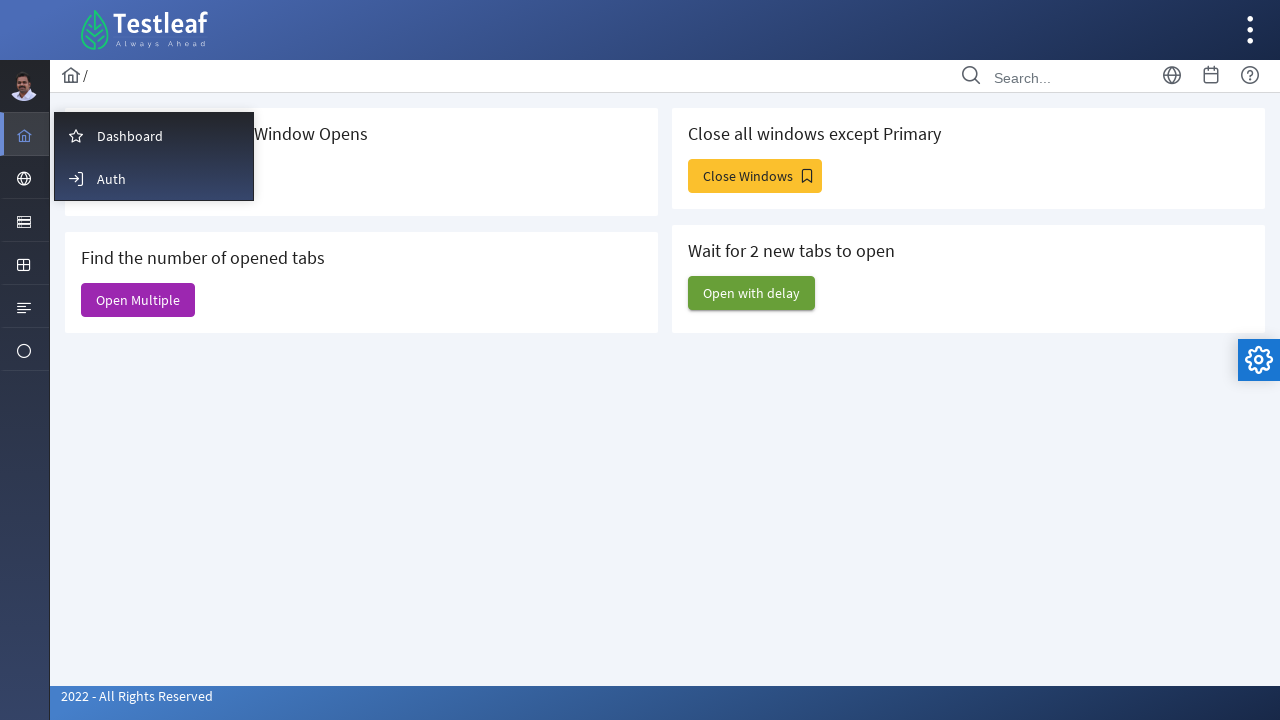

Waited 2 seconds for home navigation
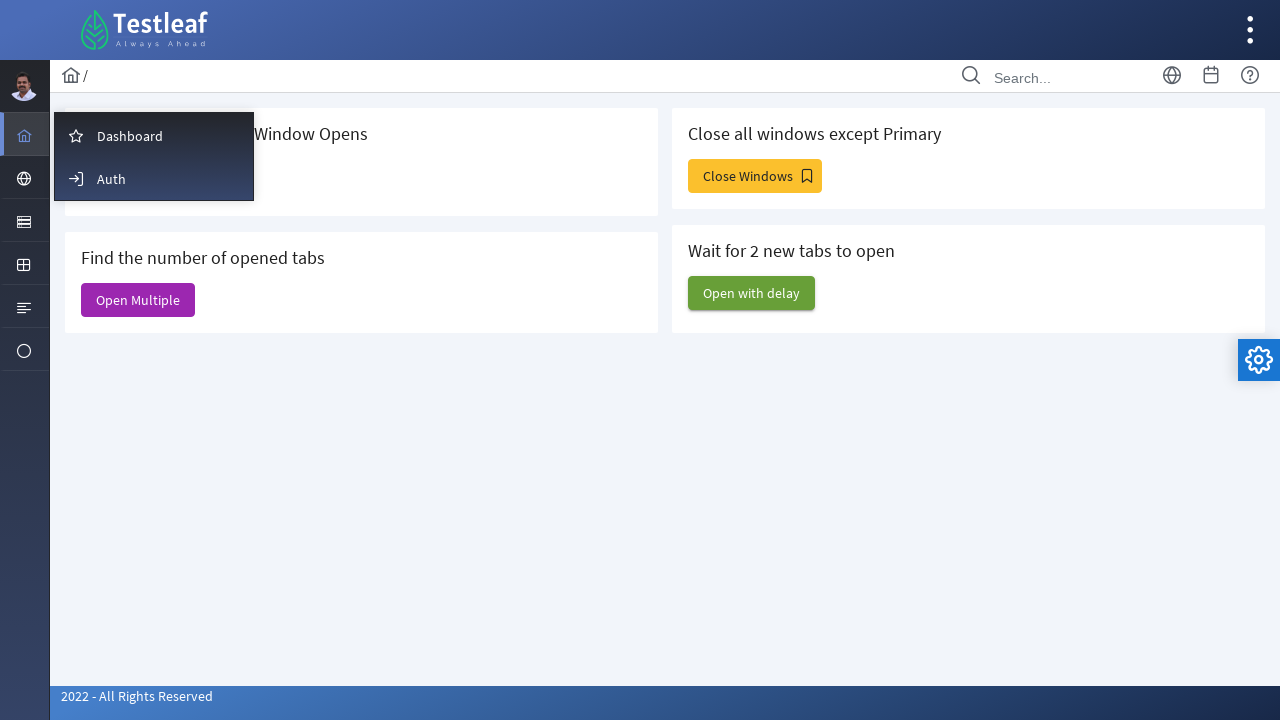

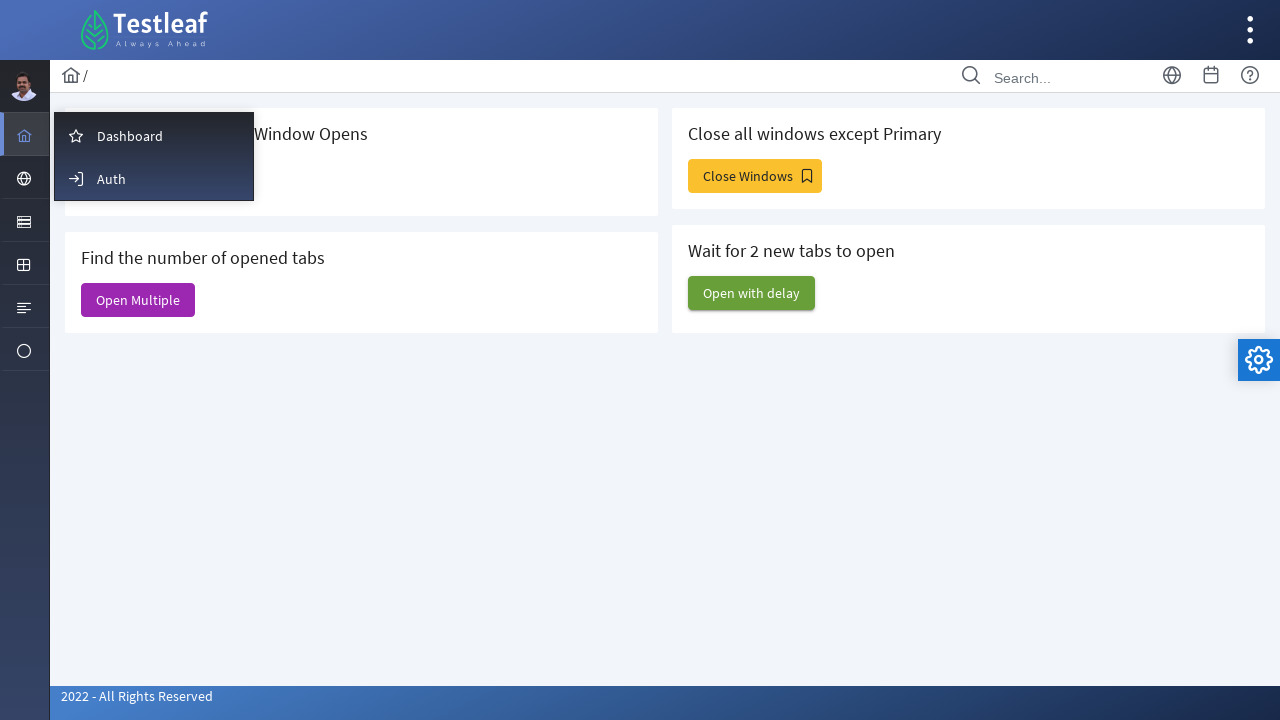